Fills out a practice form by entering personal information, selecting gender, experience years, date, profession, automation tools, and dropdown selections

Starting URL: https://www.techlistic.com/p/selenium-practice-form.html

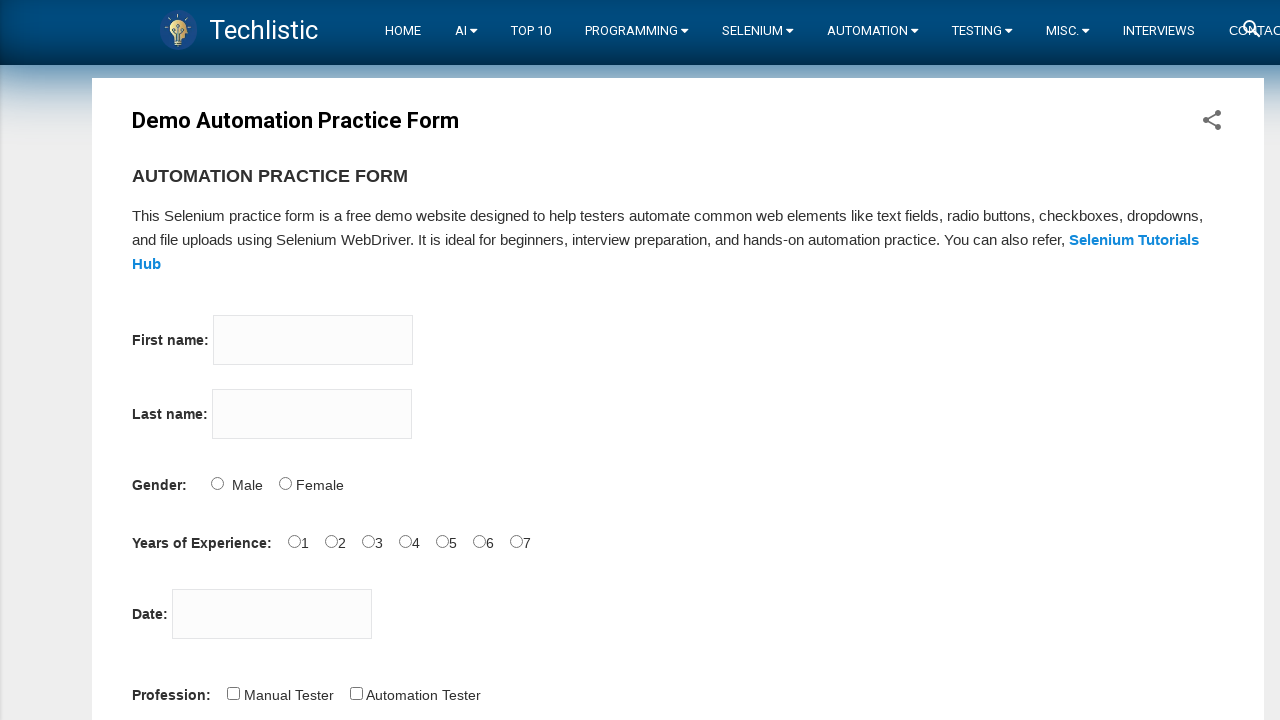

Filled first name field with 'Tugba' on input[name='firstname']
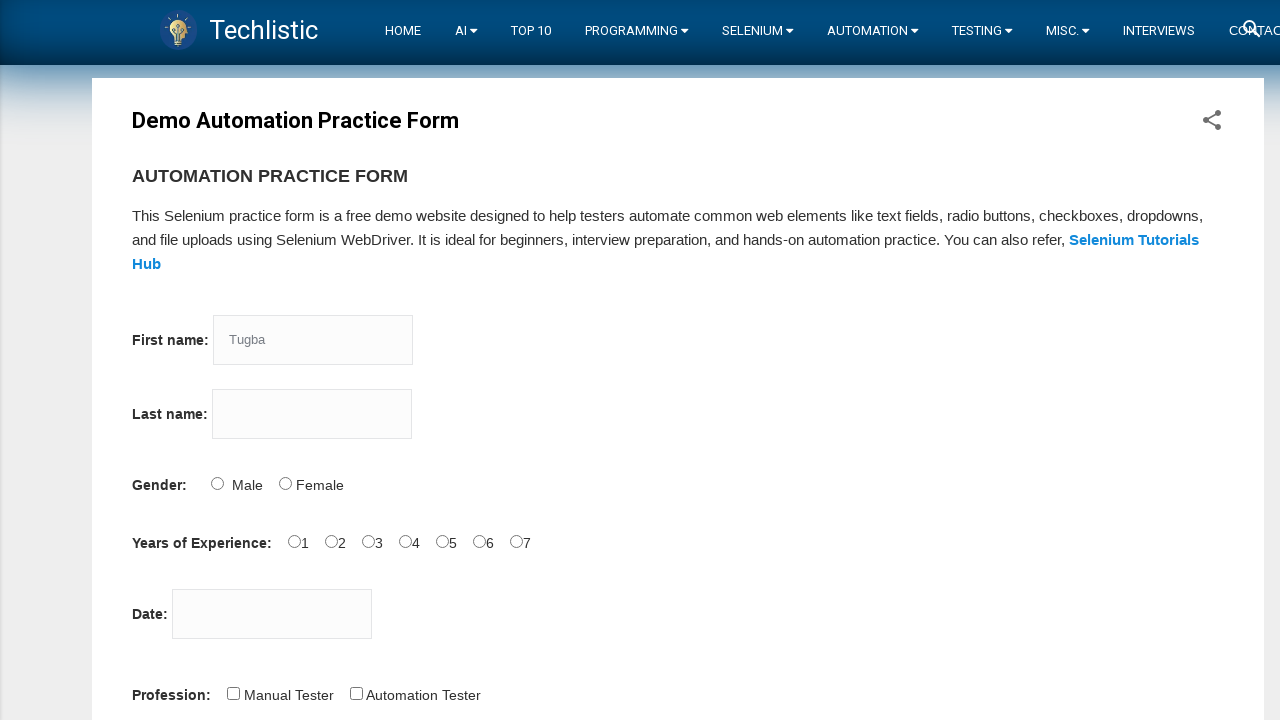

Filled last name field with 'Albas' on input[name='lastname']
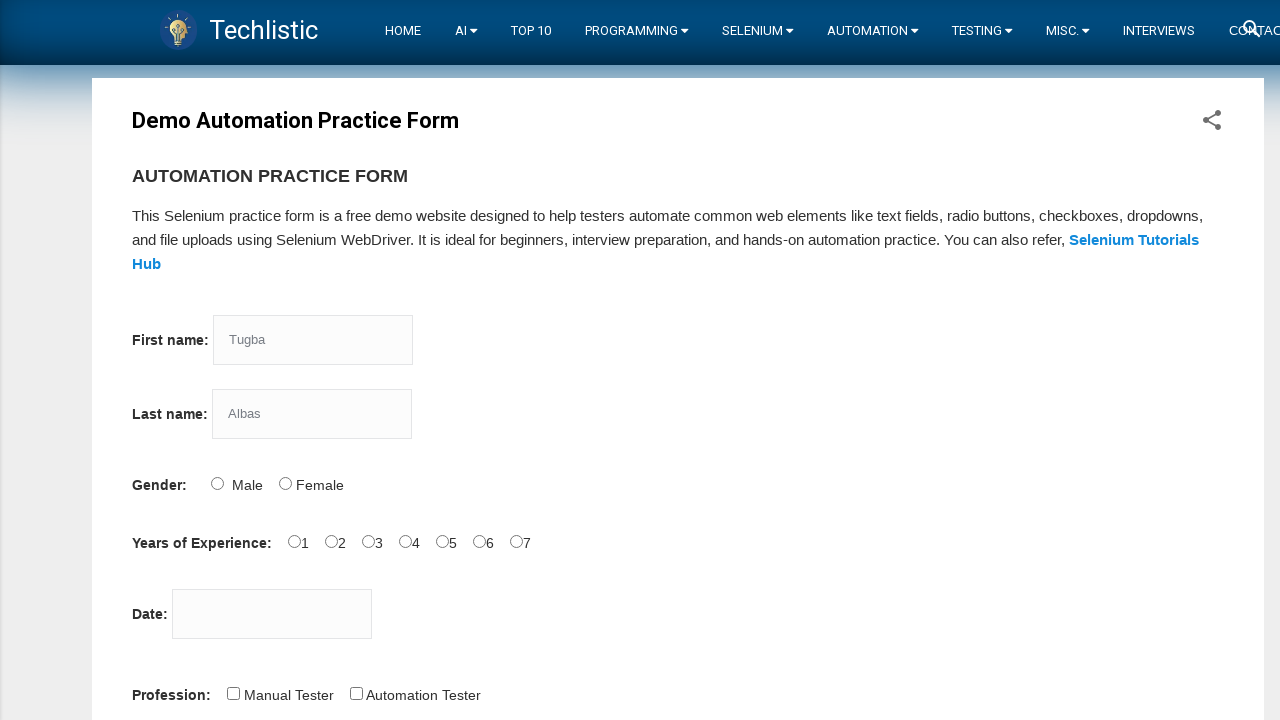

Selected Female gender option at (285, 483) on input[value='Female']
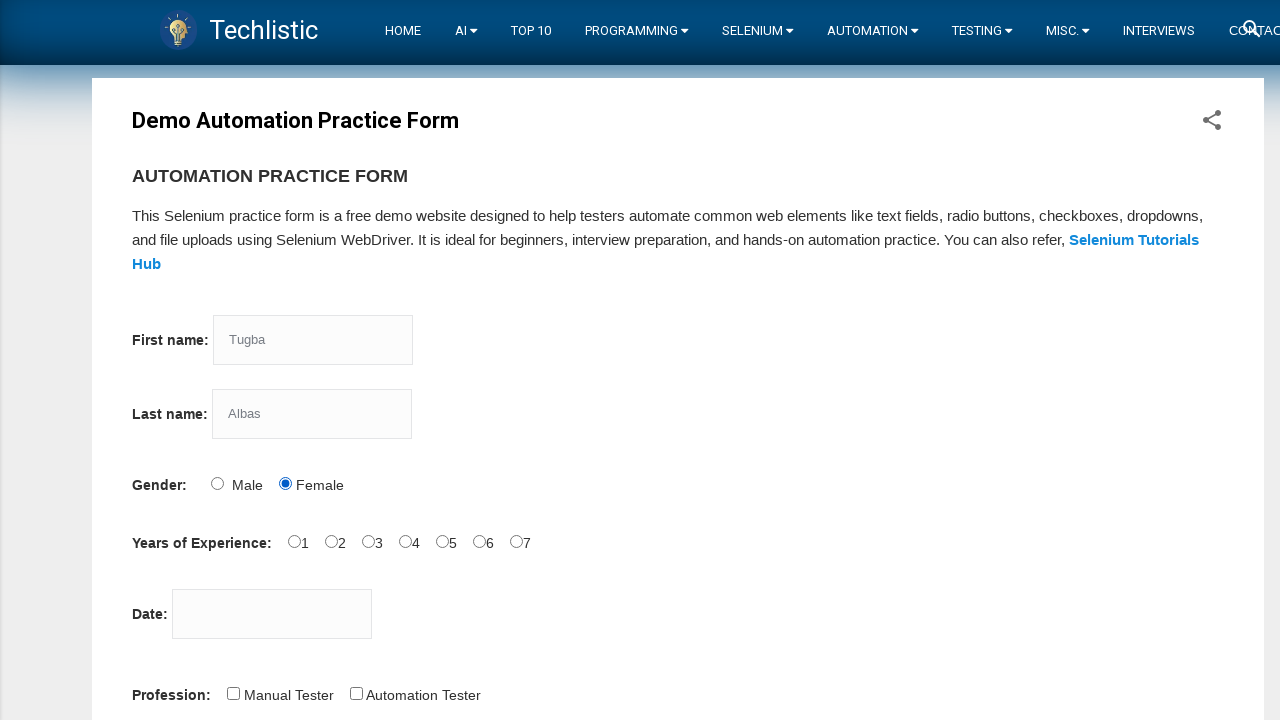

Filled date field with '21.05.2021' on #datepicker
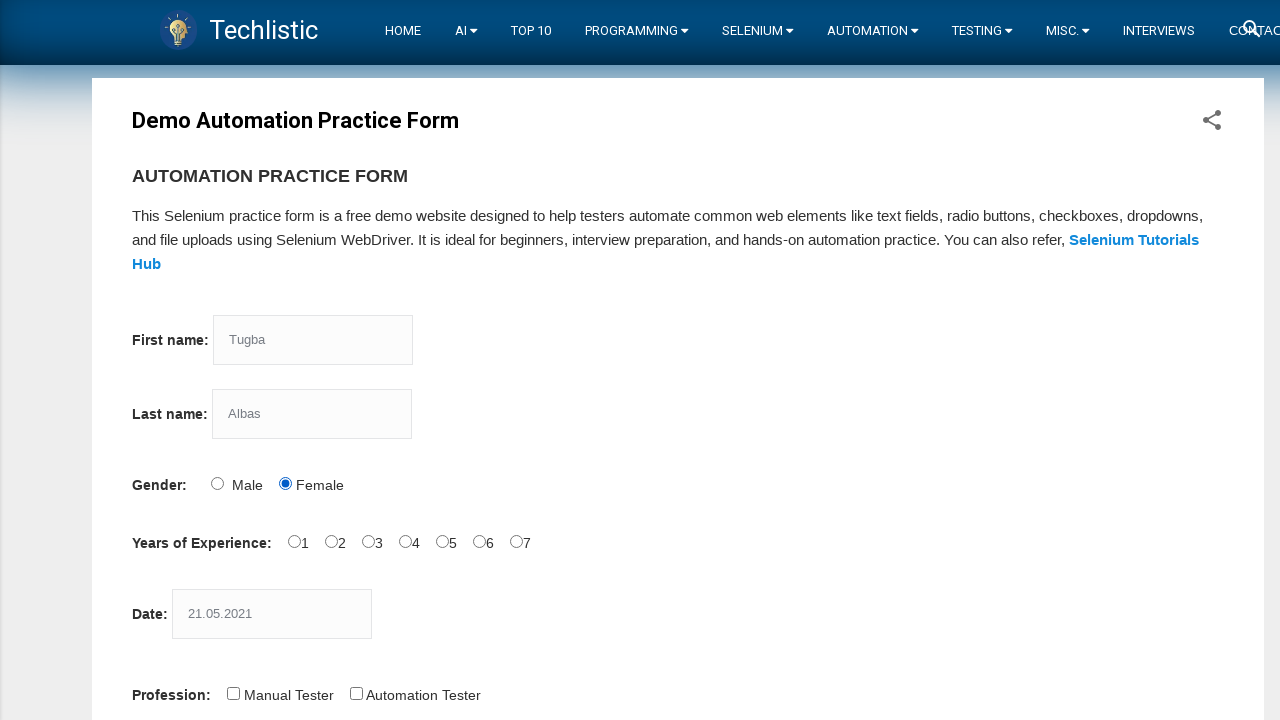

Selected 'Automation Tester' profession at (356, 693) on xpath=//input[@value='Automation Tester']
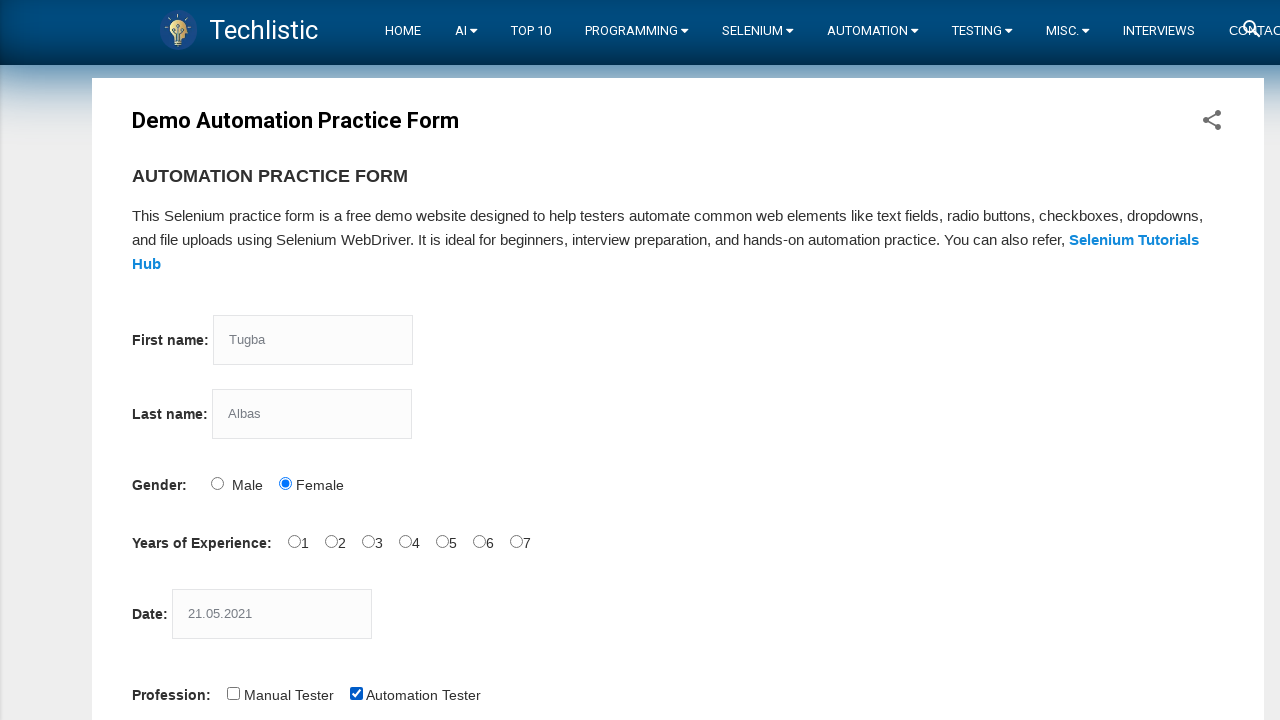

Clicked automation tool checkbox at (294, 541) on (//div[@class='control-group'])[7]//input >> nth=0
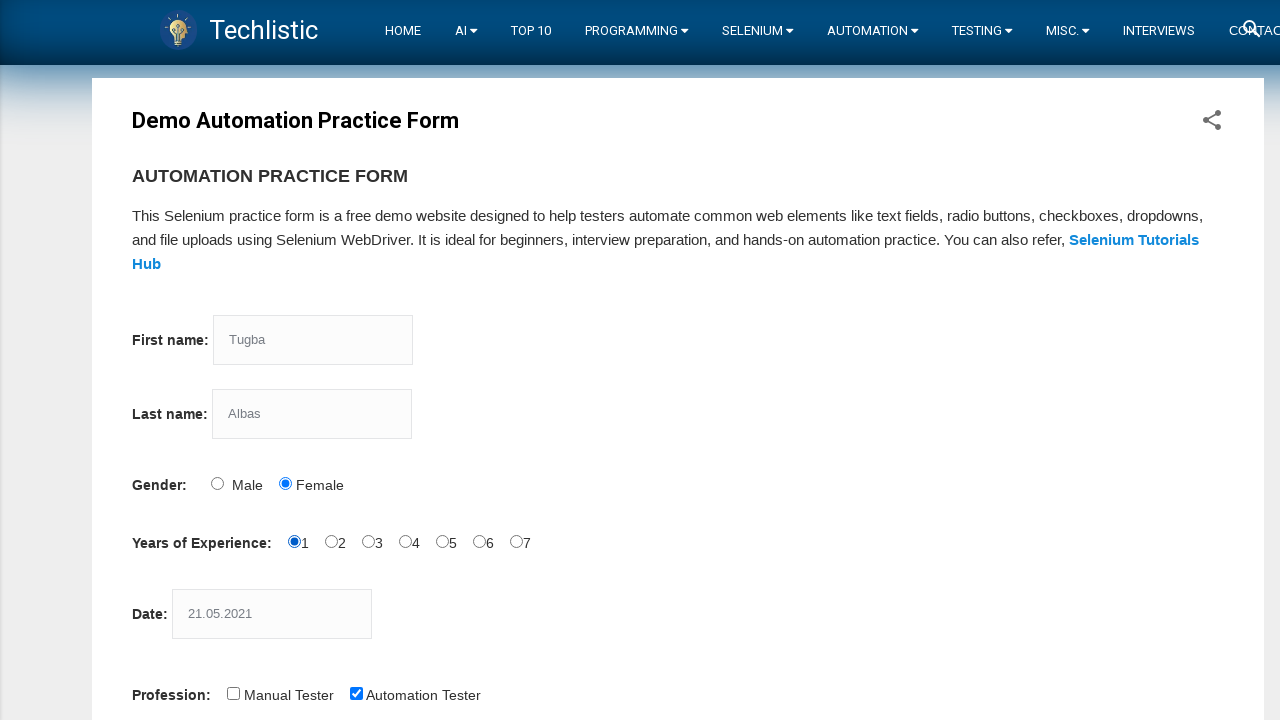

Clicked automation tool checkbox at (331, 541) on (//div[@class='control-group'])[7]//input >> nth=1
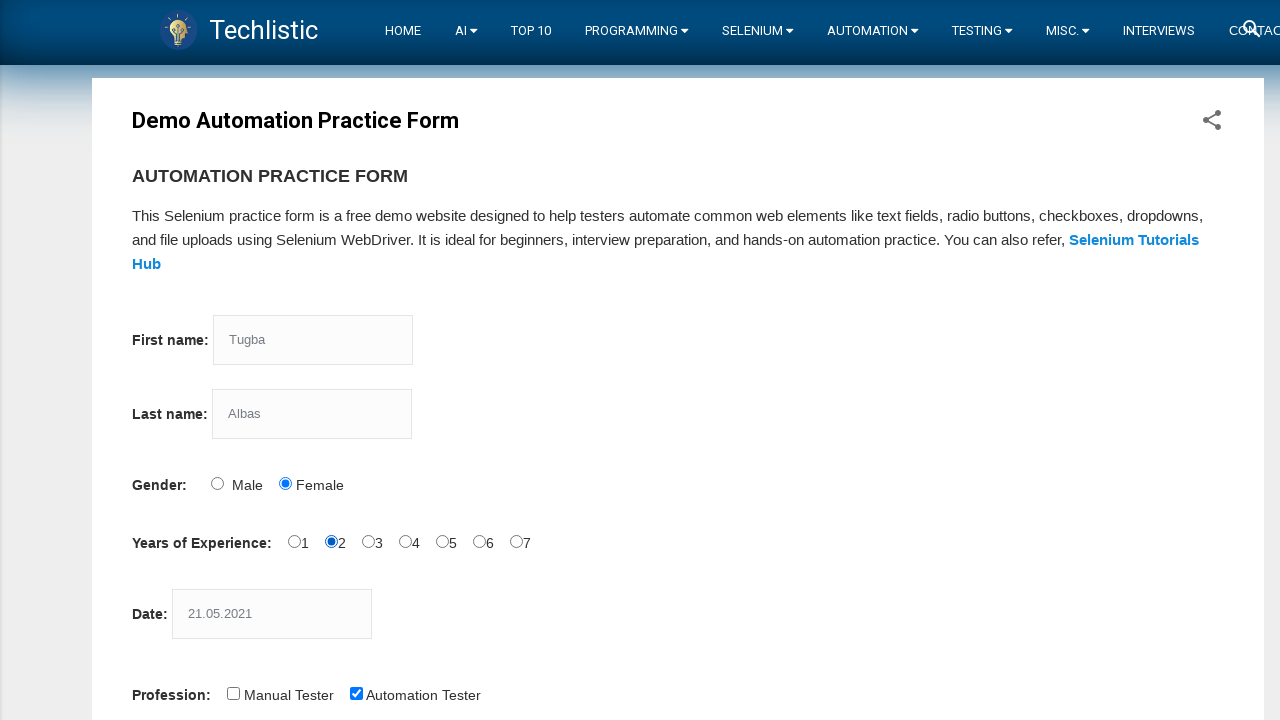

Clicked automation tool checkbox at (368, 541) on (//div[@class='control-group'])[7]//input >> nth=2
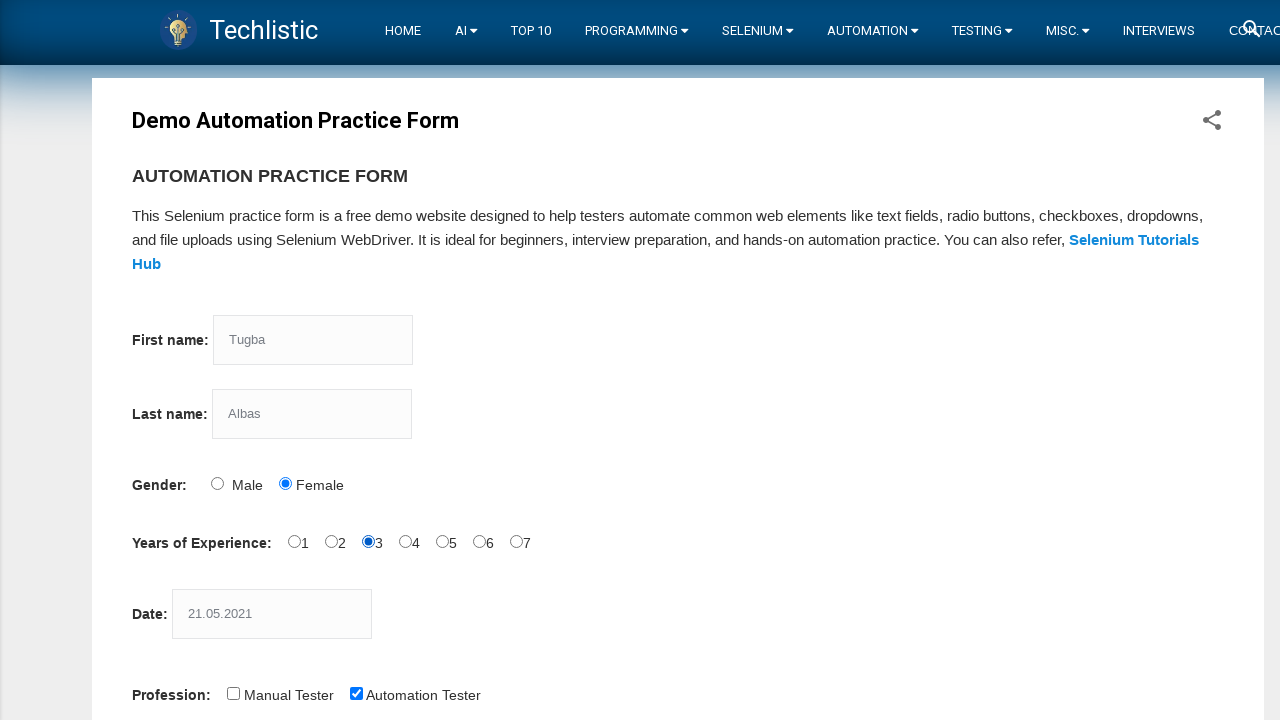

Clicked automation tool checkbox at (405, 541) on (//div[@class='control-group'])[7]//input >> nth=3
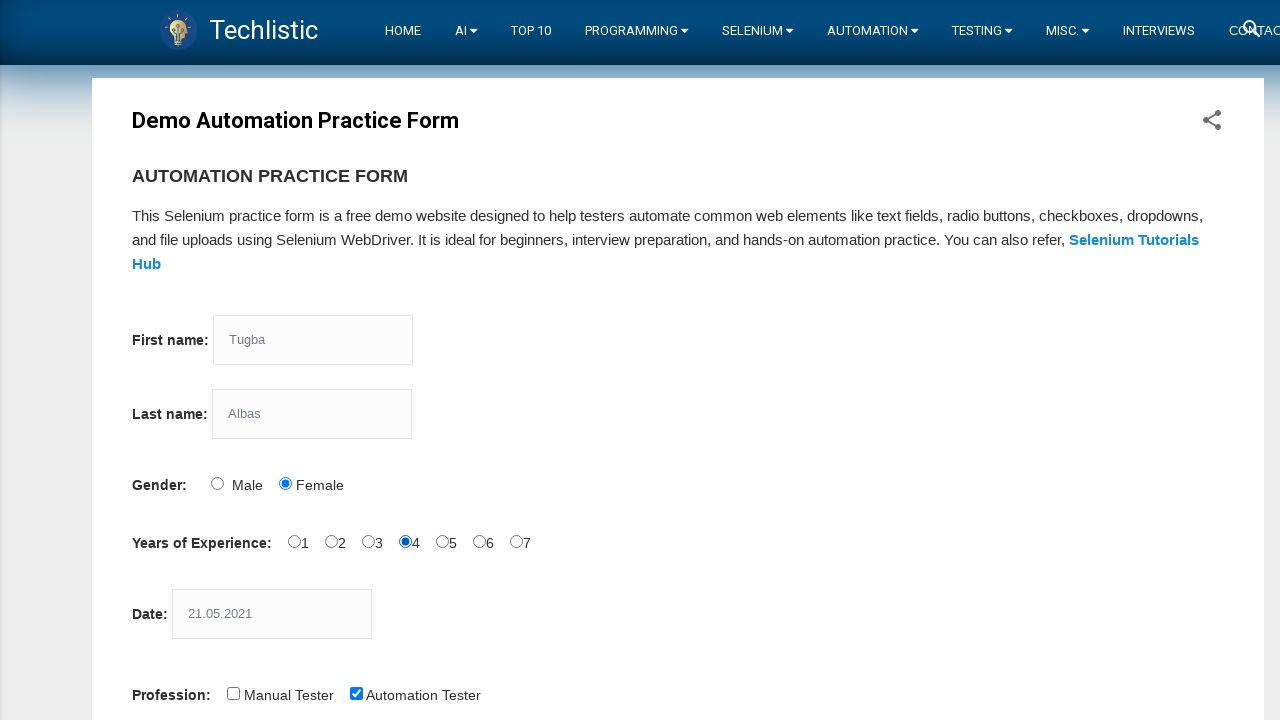

Clicked automation tool checkbox at (442, 541) on (//div[@class='control-group'])[7]//input >> nth=4
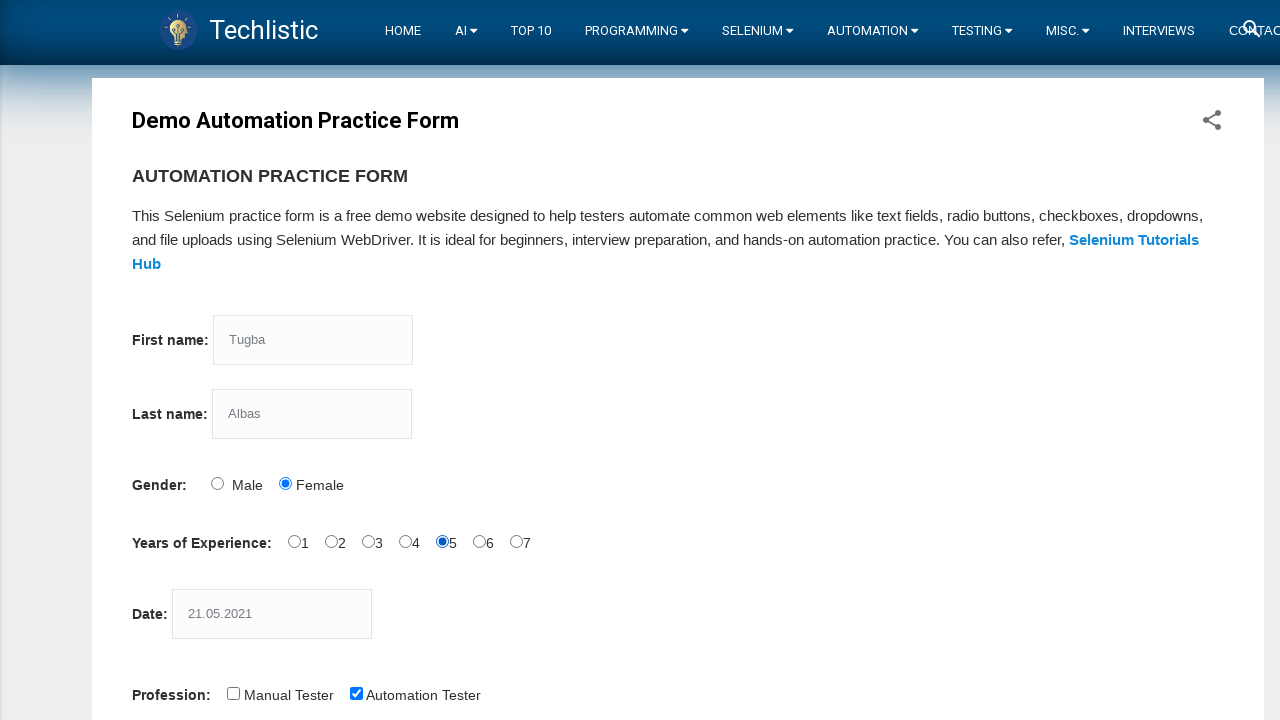

Clicked automation tool checkbox at (479, 541) on (//div[@class='control-group'])[7]//input >> nth=5
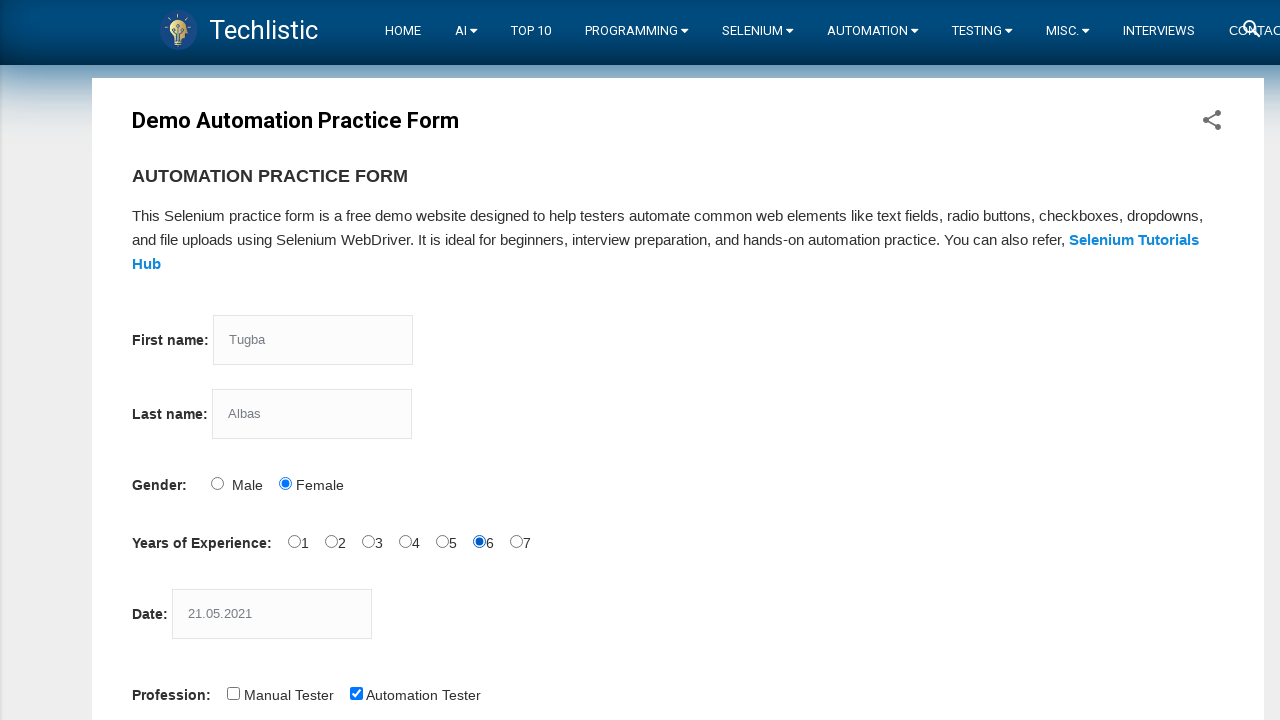

Clicked automation tool checkbox at (516, 541) on (//div[@class='control-group'])[7]//input >> nth=6
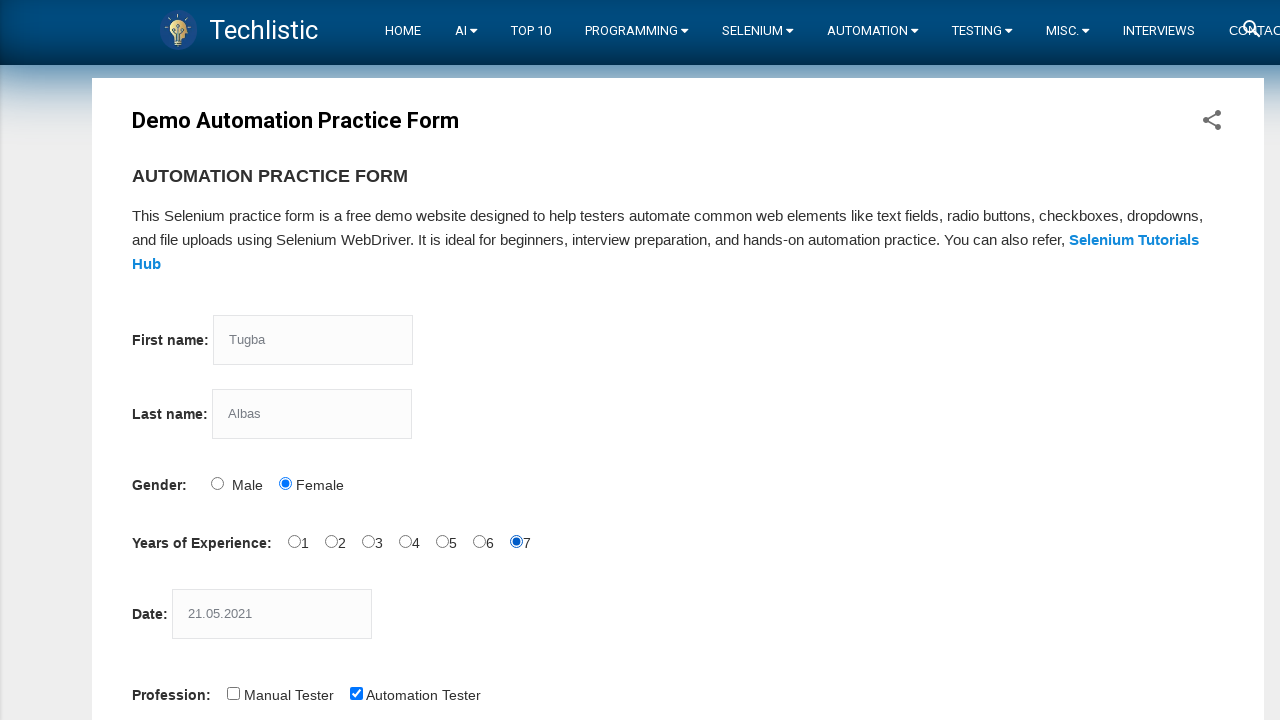

Selected 'North America' from continents dropdown on #continents
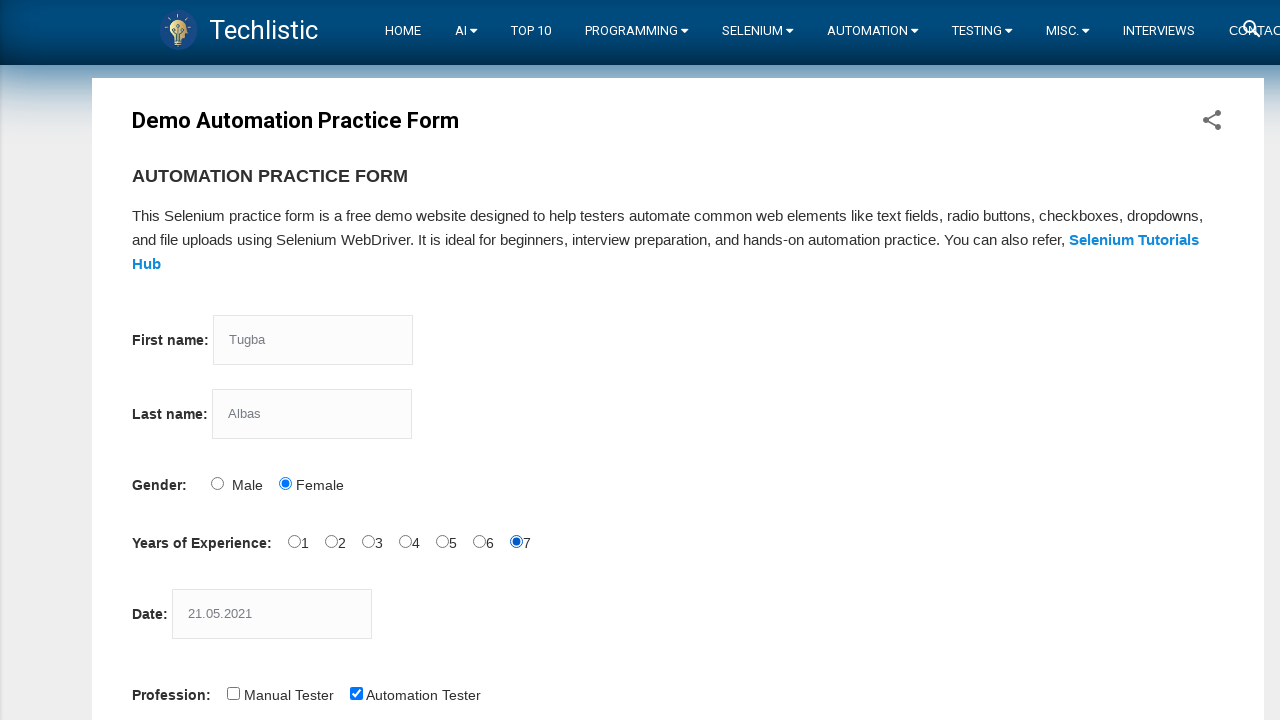

Selected first selenium command from dropdown on #selenium_commands
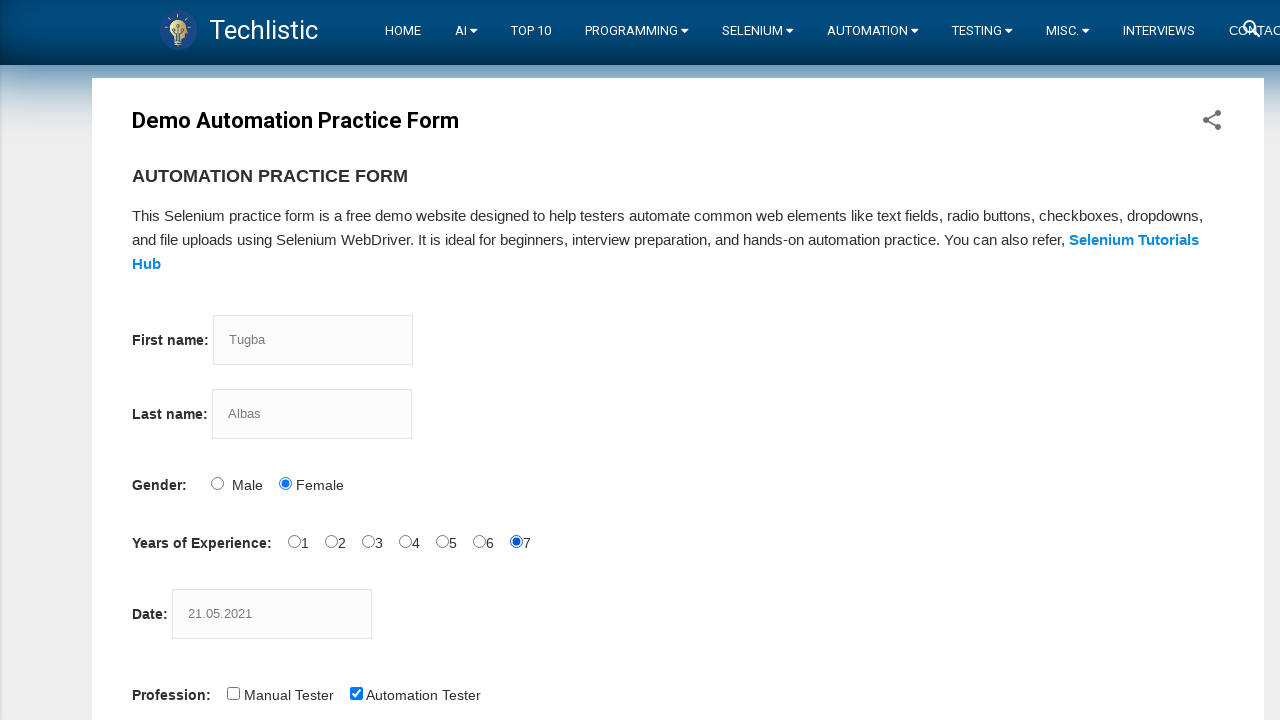

Selected second selenium command from dropdown on #selenium_commands
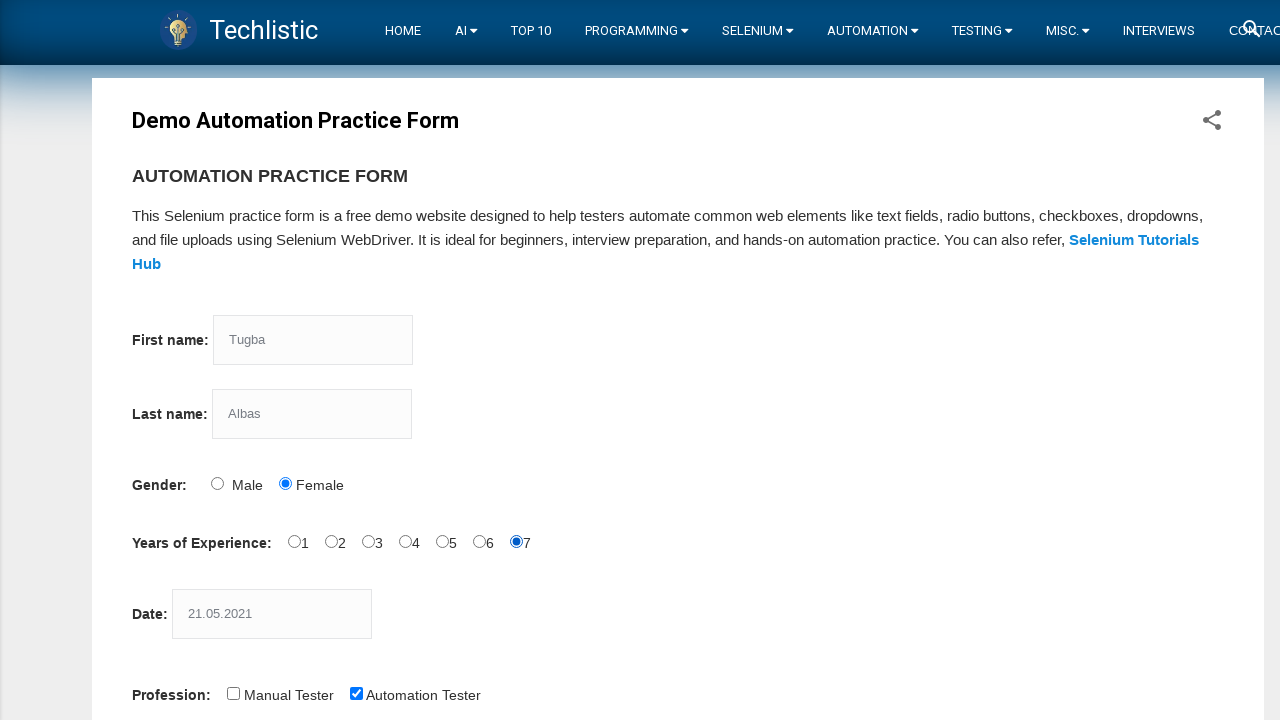

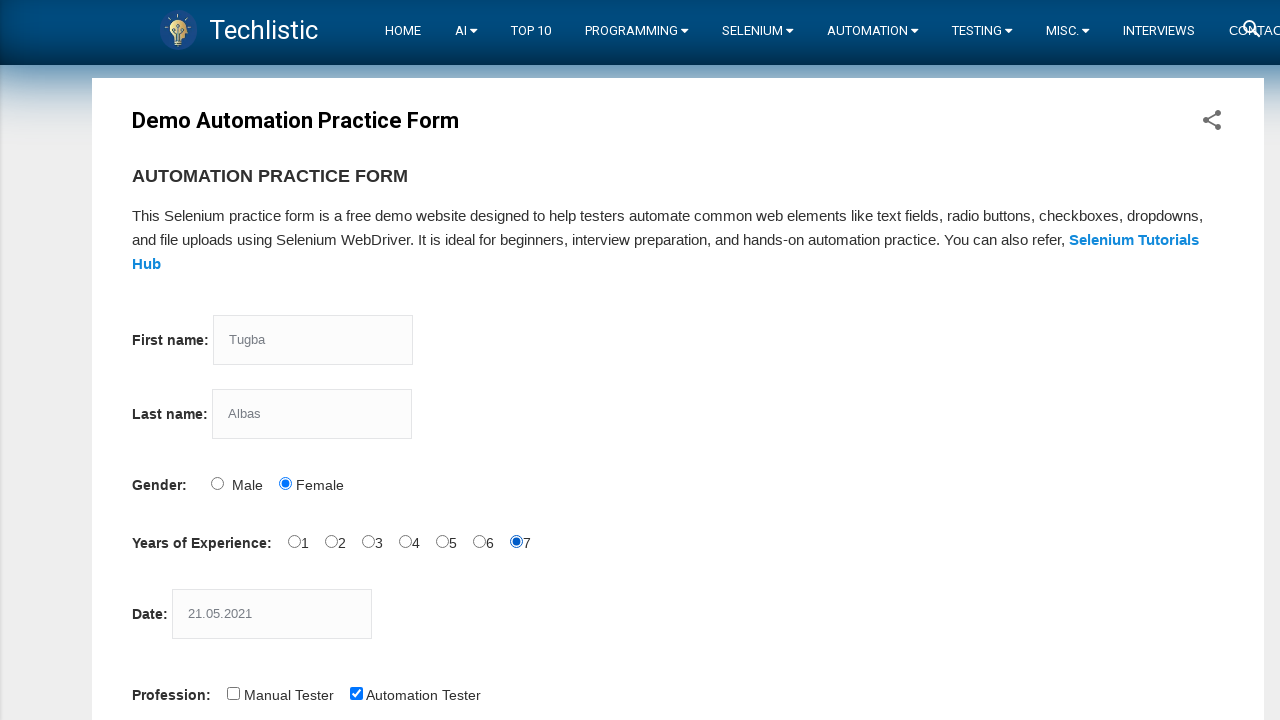